Tests browser window/tab handling by clicking a link that opens a new tab, switching between tabs, and verifying that specific elements are displayed on each tab.

Starting URL: https://rahulshettyacademy.com/AutomationPractice/

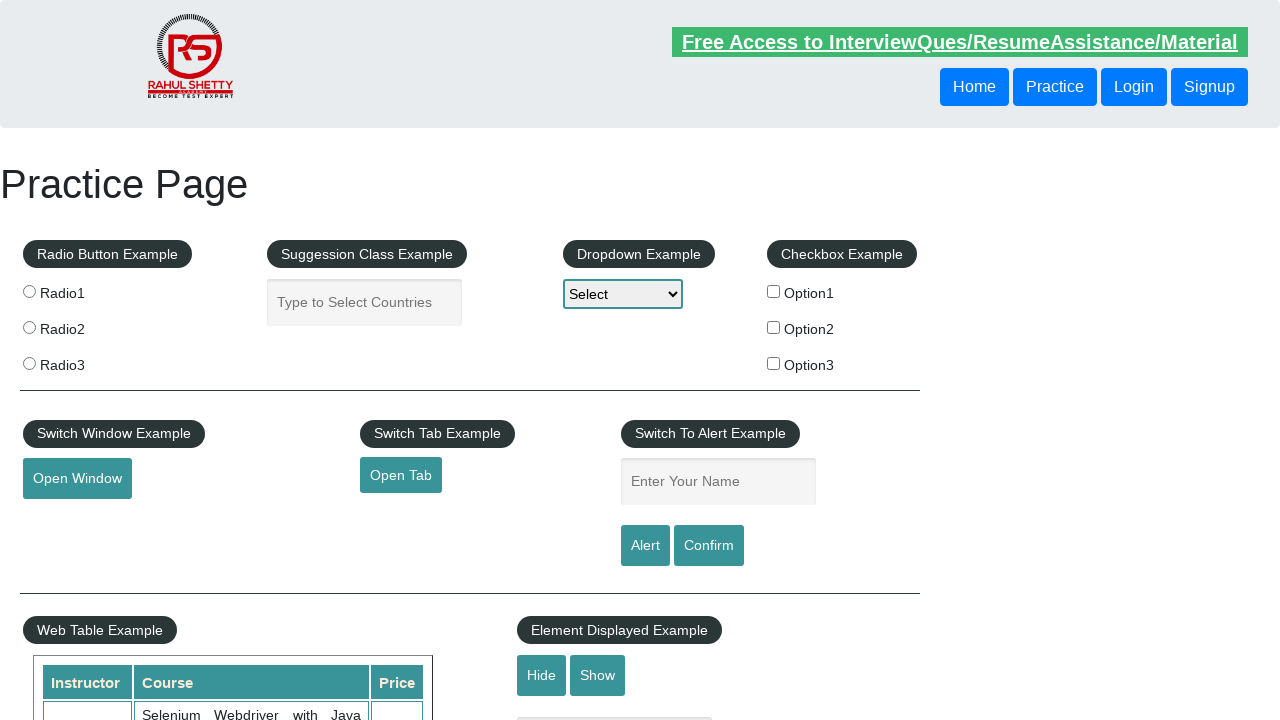

Page loaded (domcontentloaded)
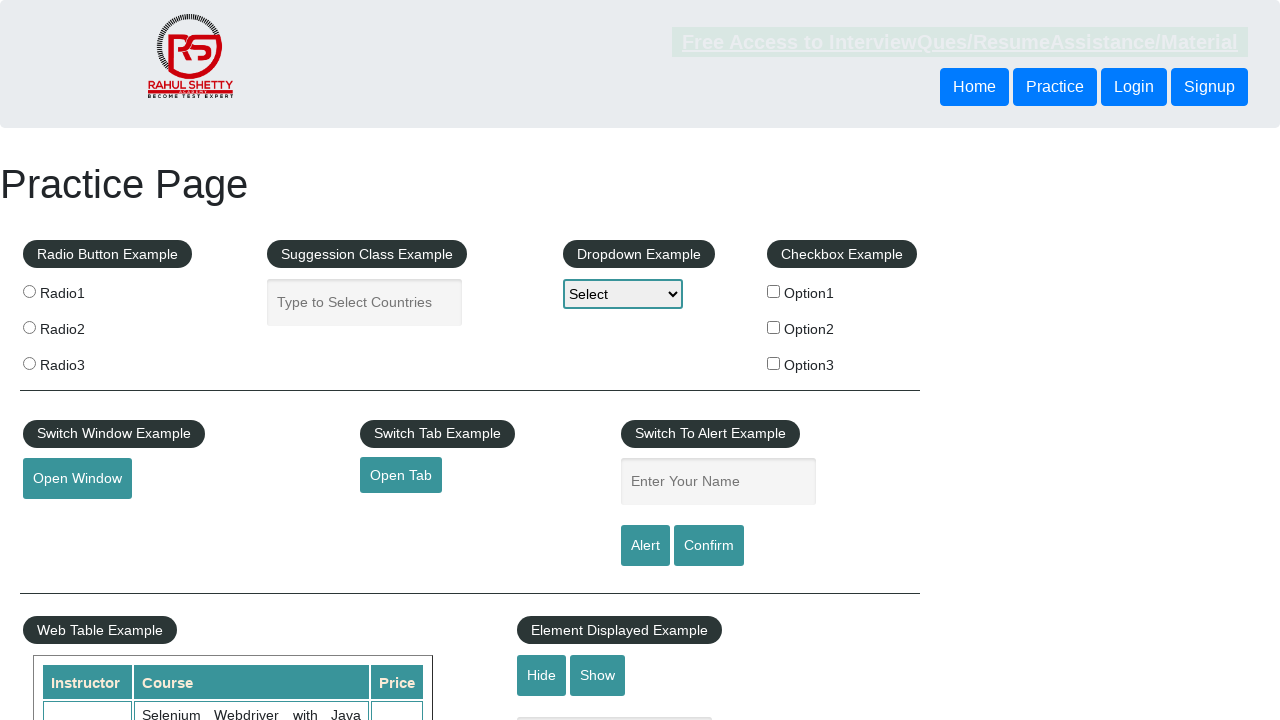

Clicked link to open new tab at (401, 475) on a#opentab
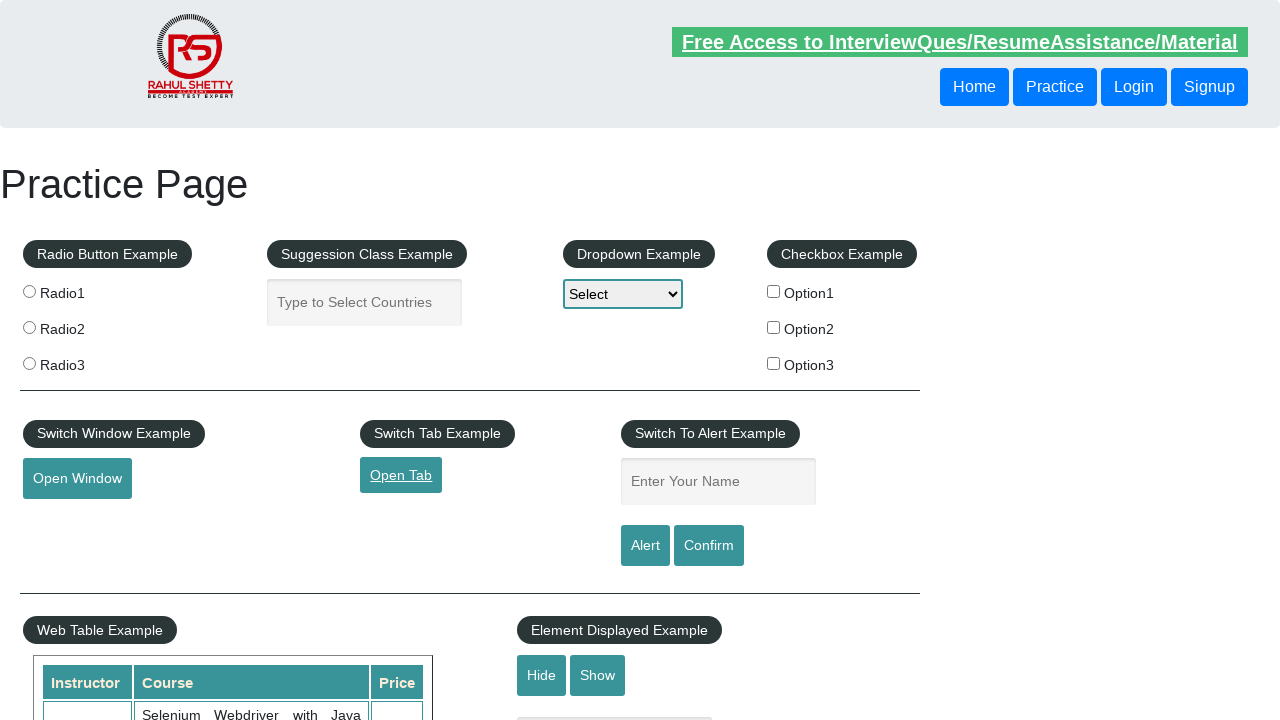

New tab opened and captured
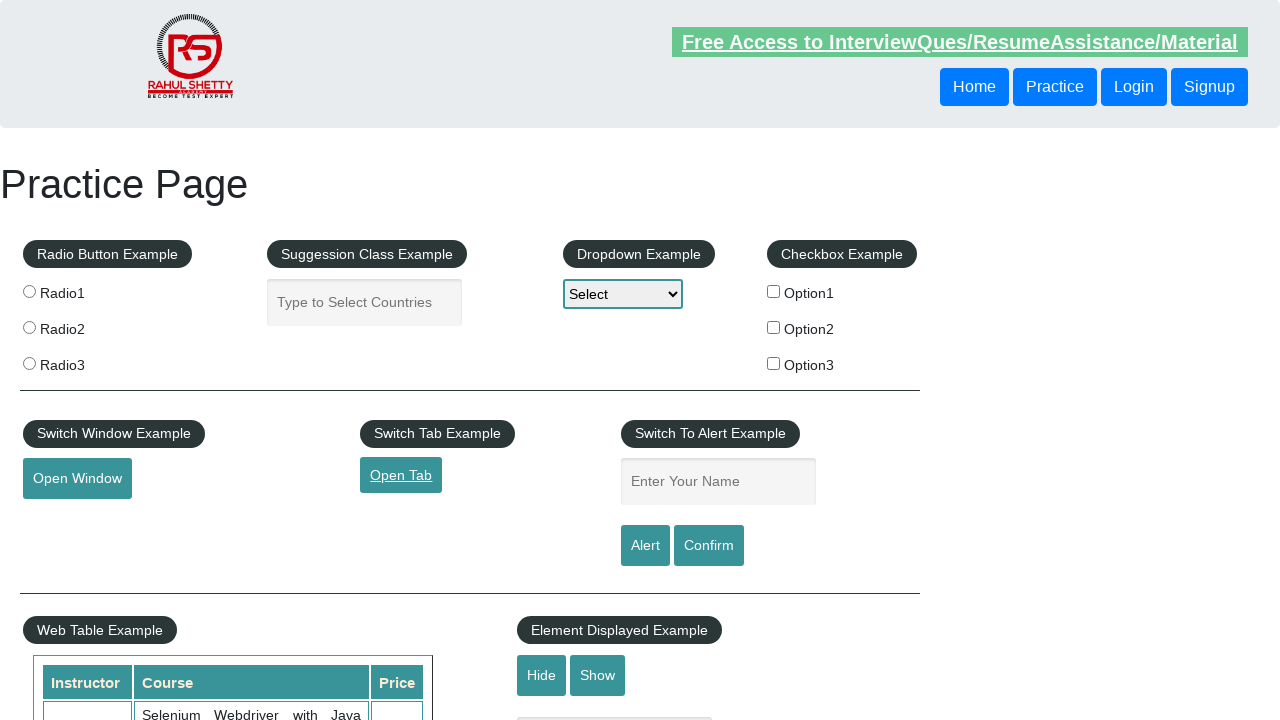

New tab page loaded (domcontentloaded)
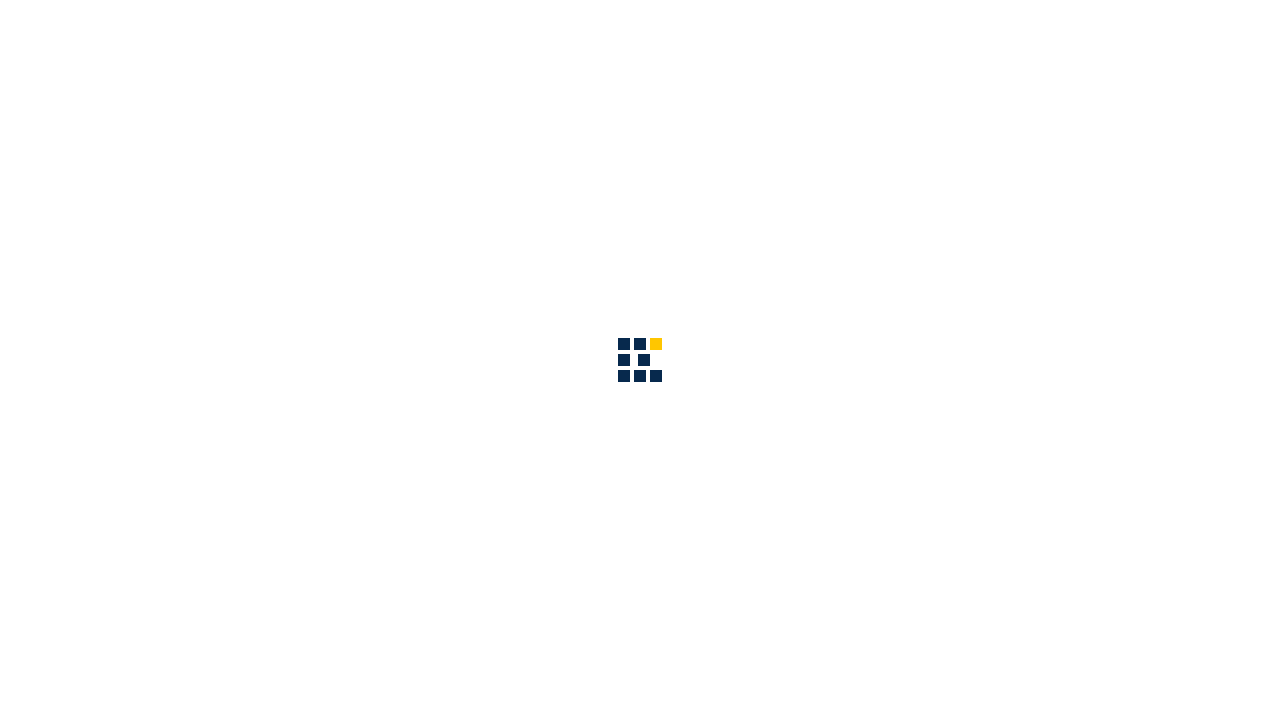

Checked for element on original page: False
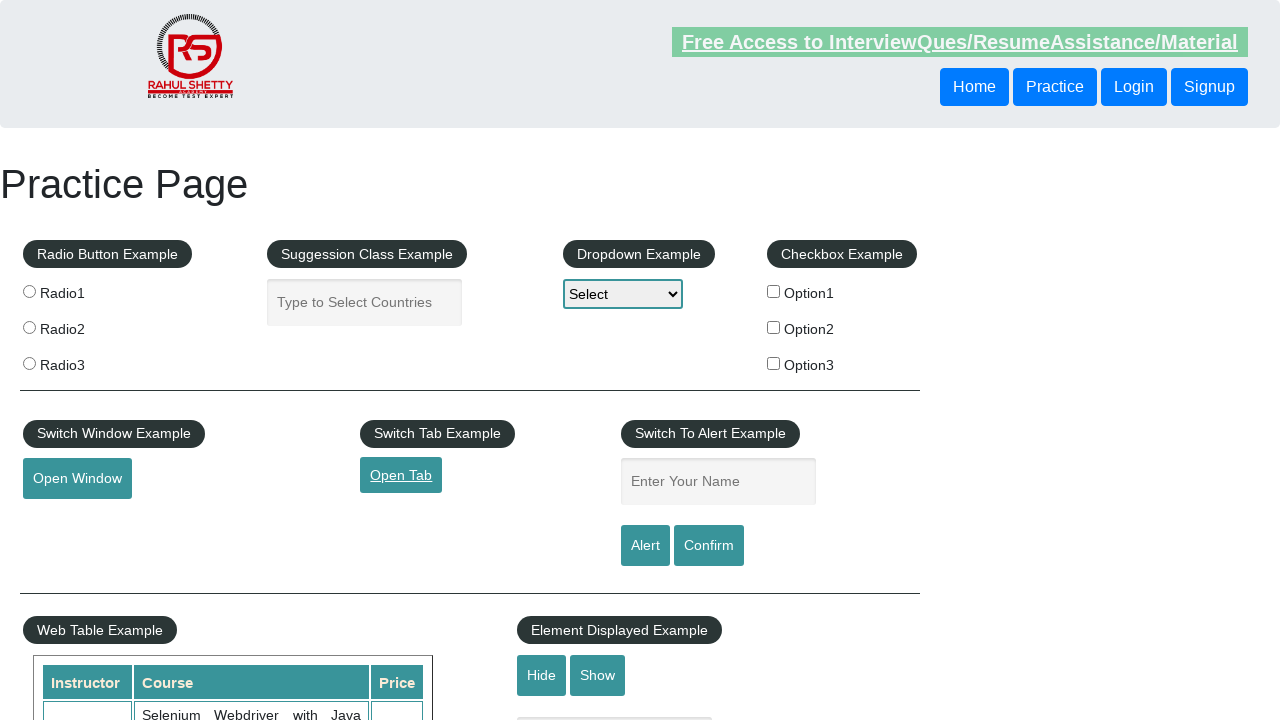

Checked for element on new page: False
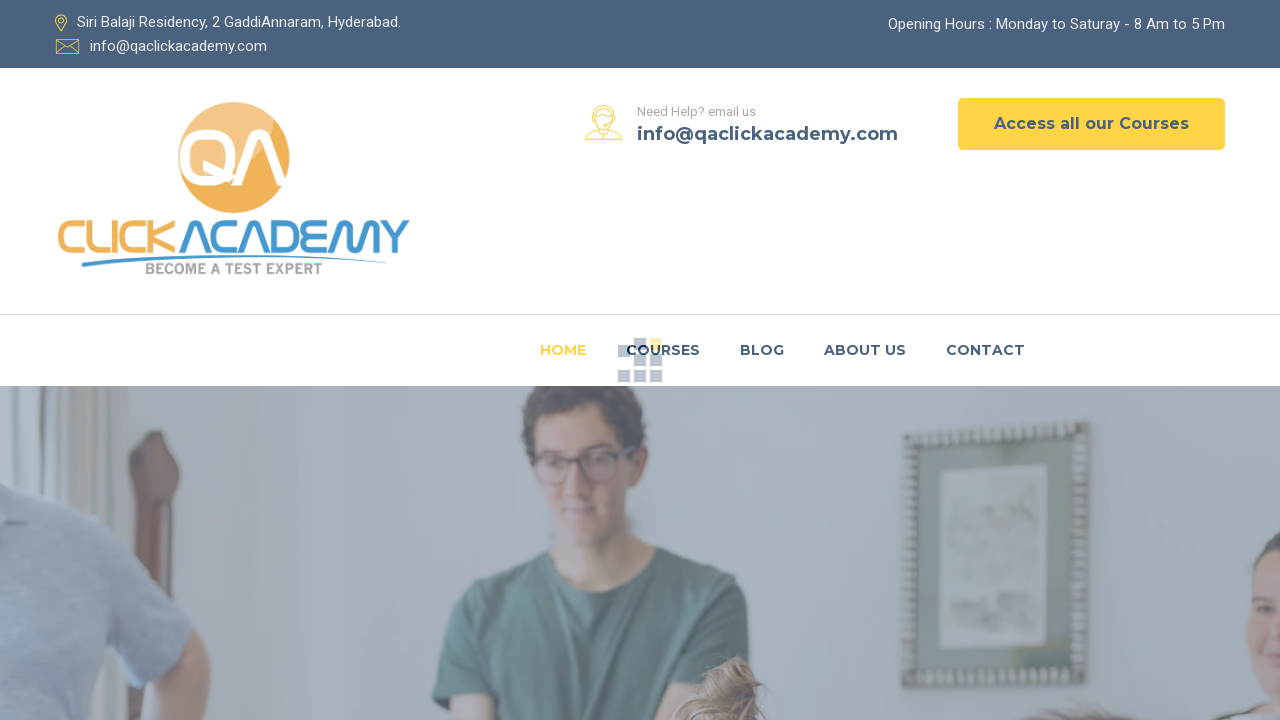

New page title: QAClick Academy - A Testing Academy to Learn, Earn and Shine, URL: https://www.qaclickacademy.com/
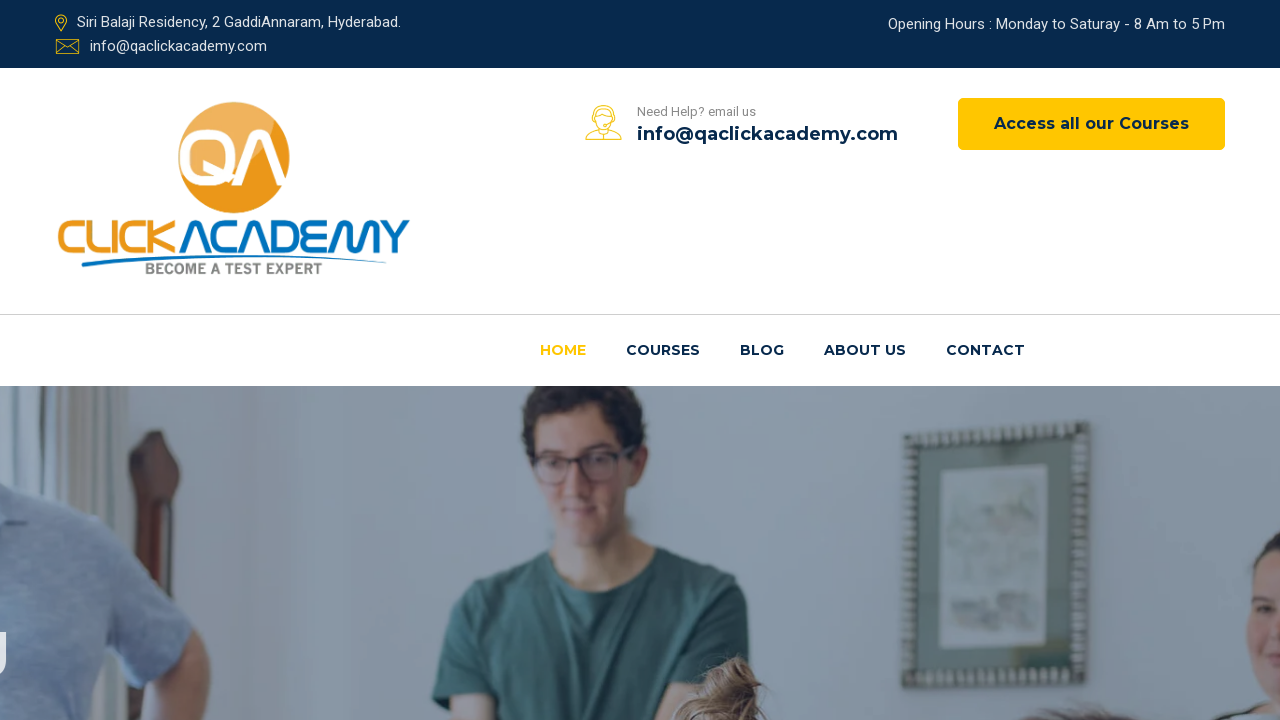

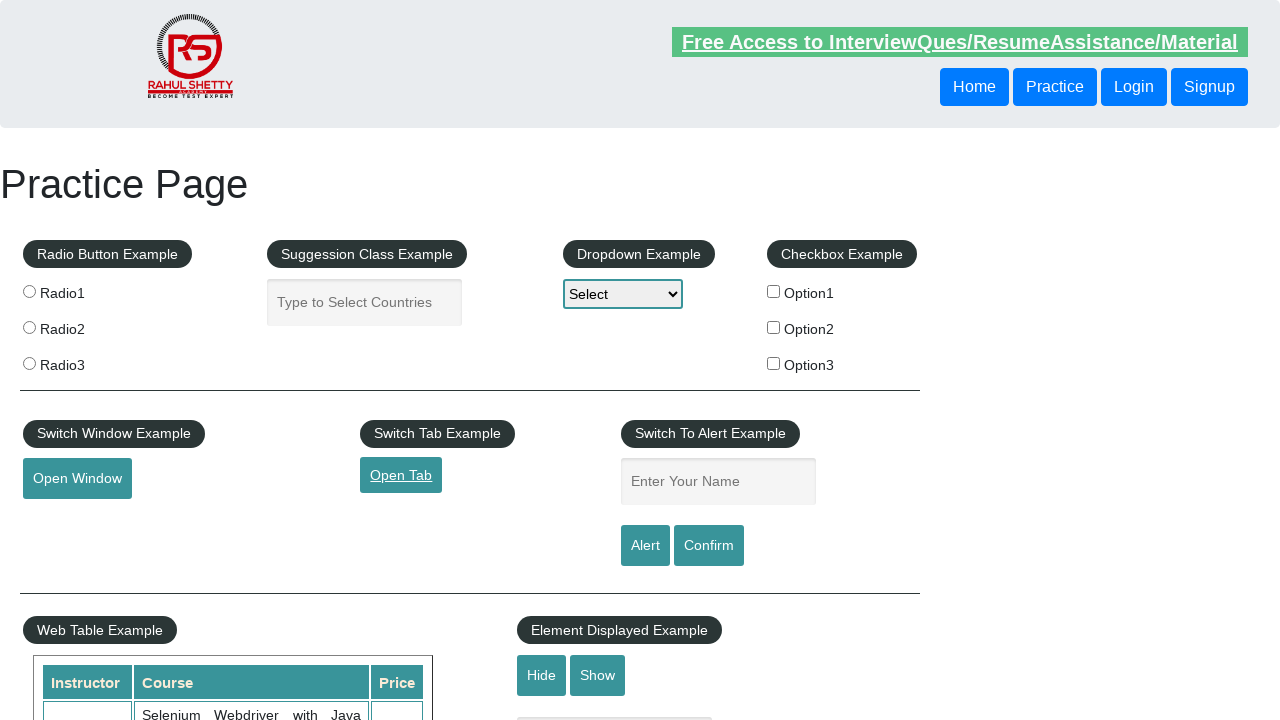